Tests hover menu interaction by navigating through nested menu items and verifying submenu items appear on hover

Starting URL: http://85.192.34.140:8081

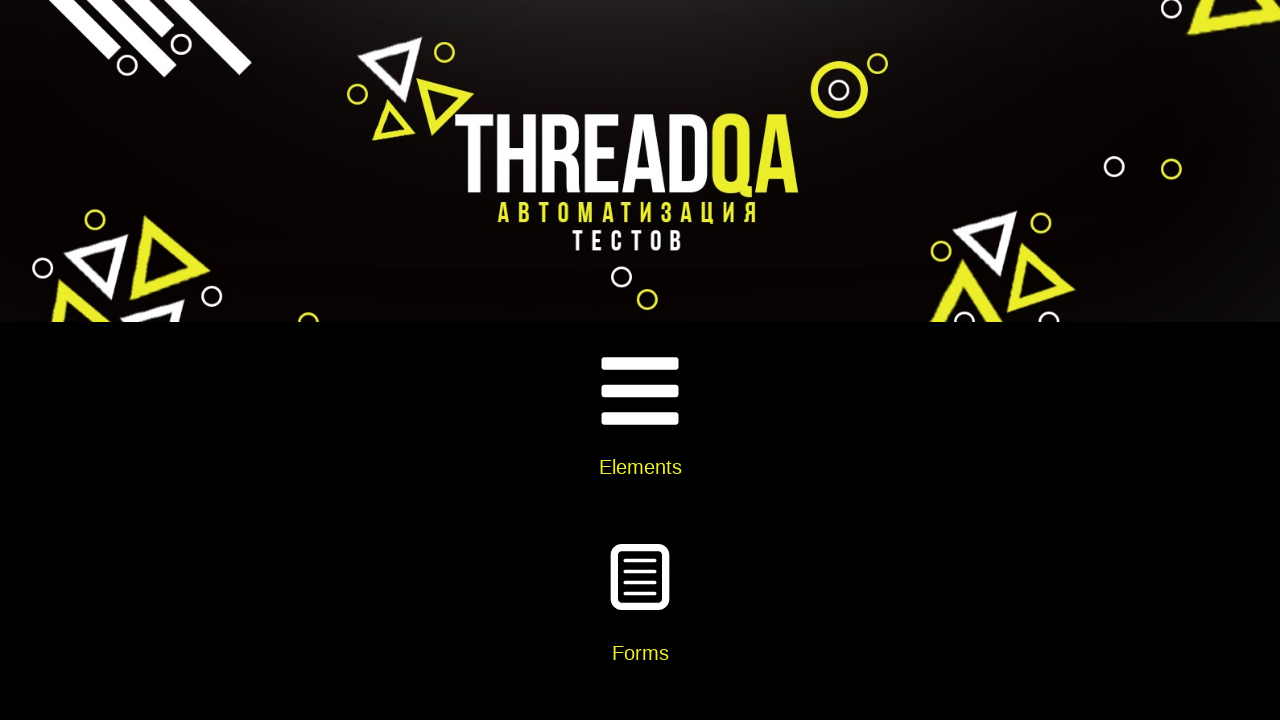

Clicked on Widgets card at (640, 360) on xpath=//div[@class='card-body']//h5[text() = 'Widgets']
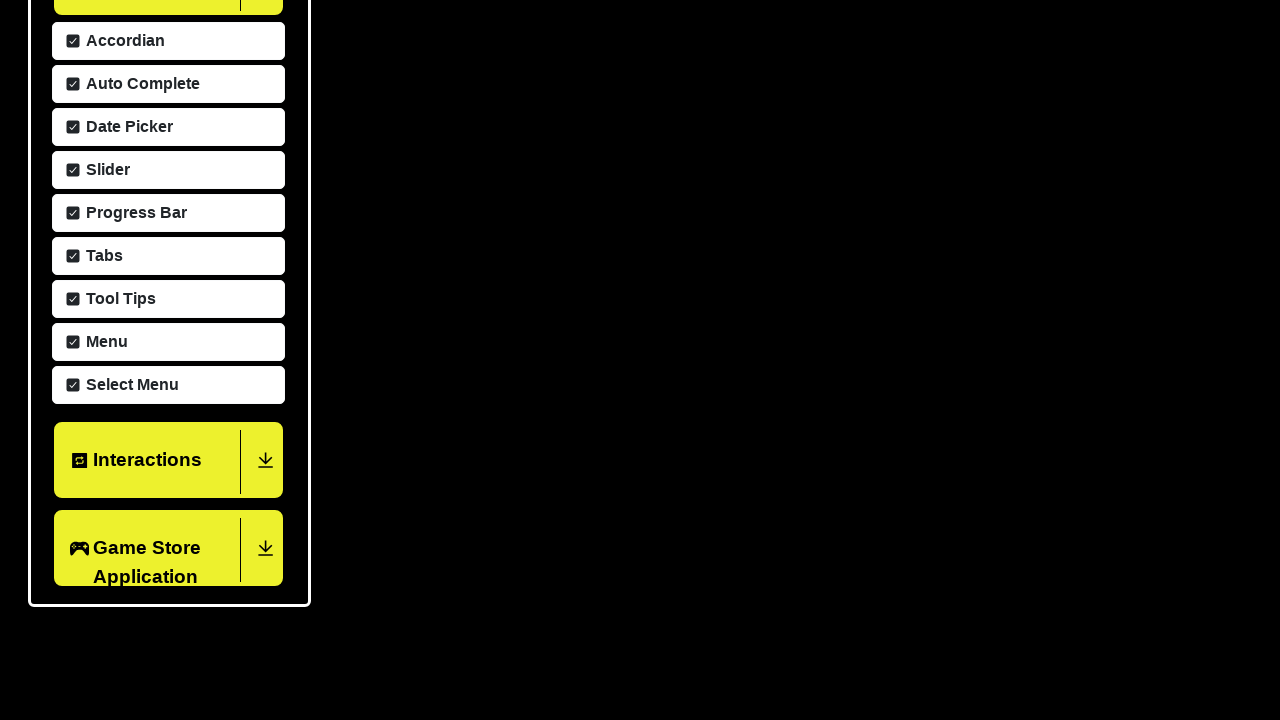

Clicked on Menu item at (104, 324) on xpath=//span[text()='Menu']
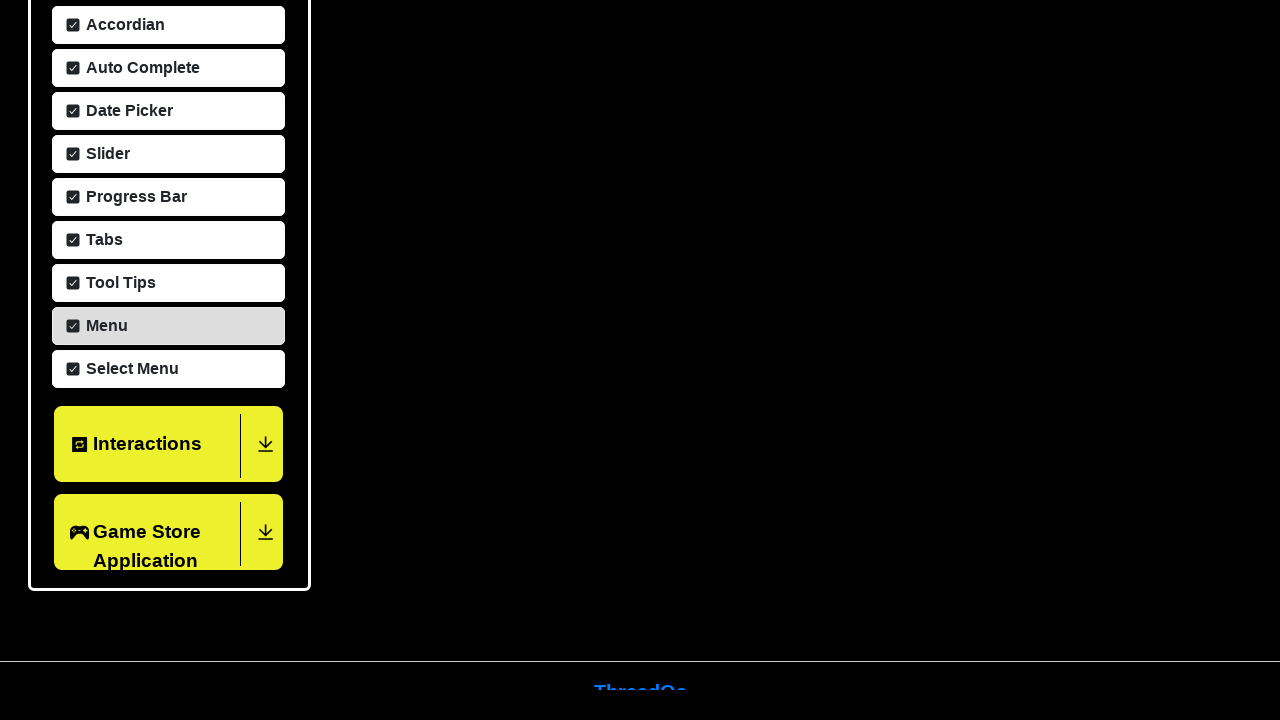

Located Main Item 2 element
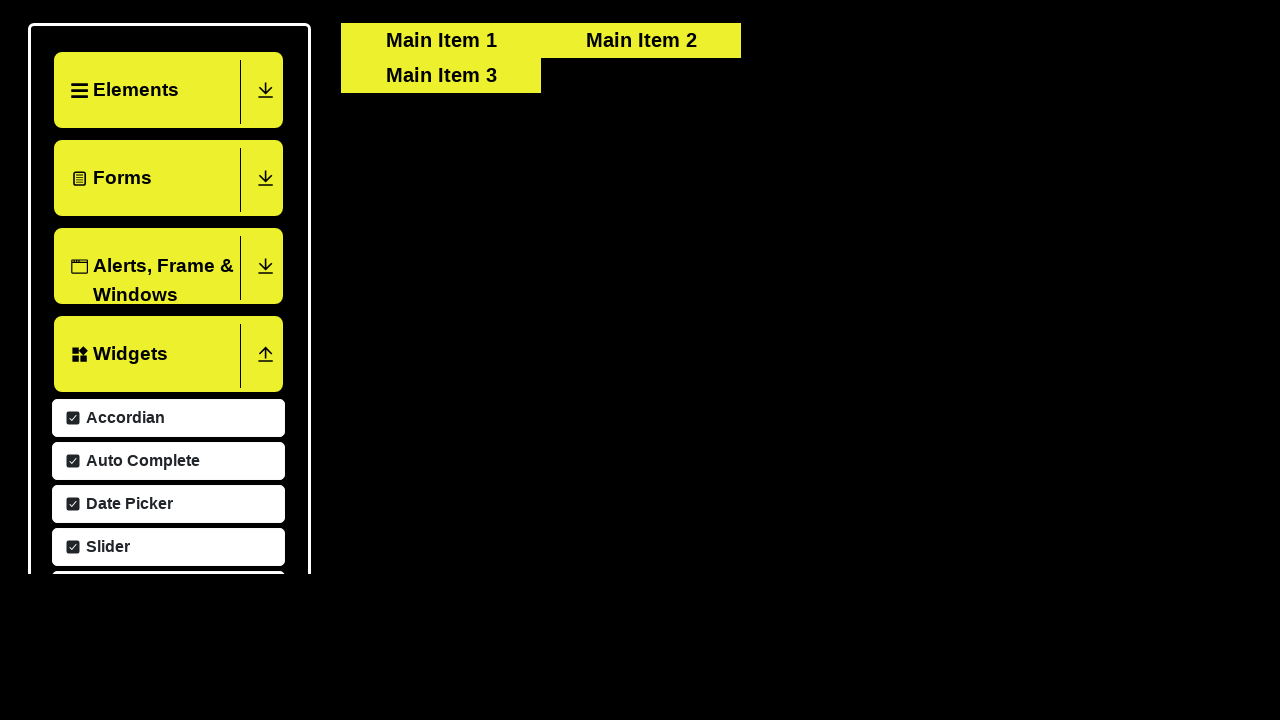

Scrolled Main Item 2 into view
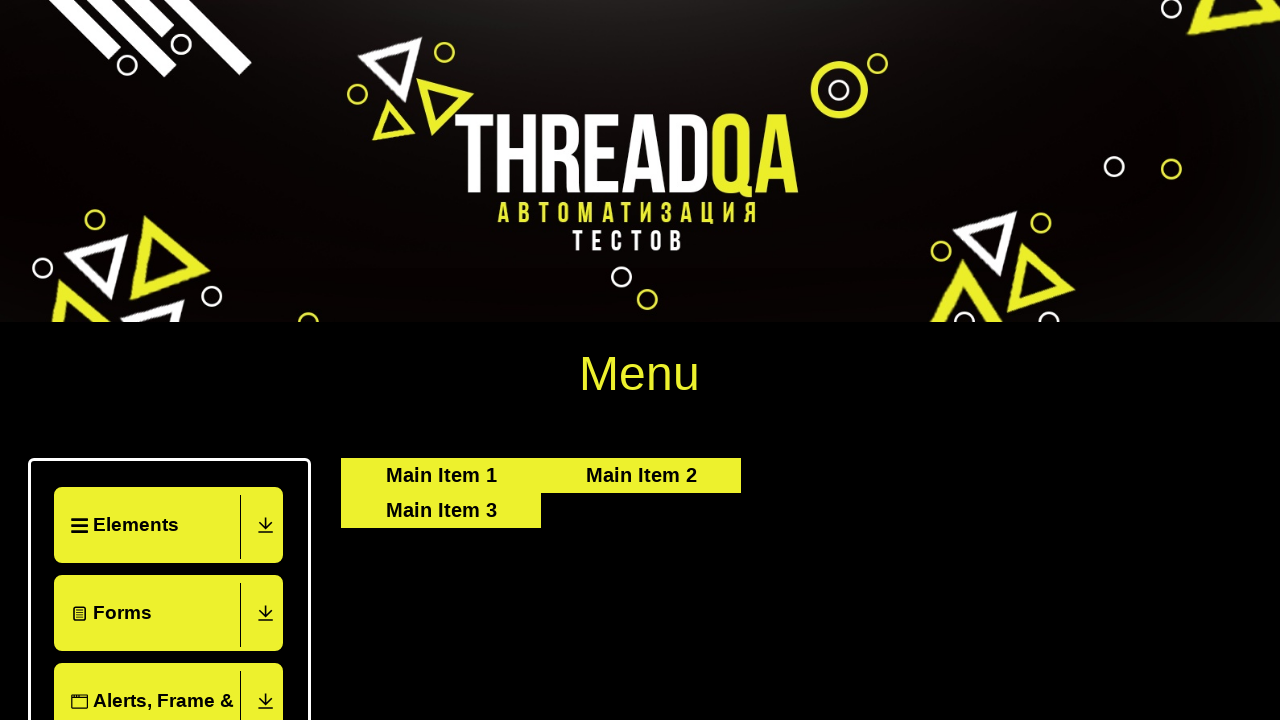

Hovered over Main Item 2 to reveal submenu at (641, 476) on xpath=//a[text()='Main Item 2']
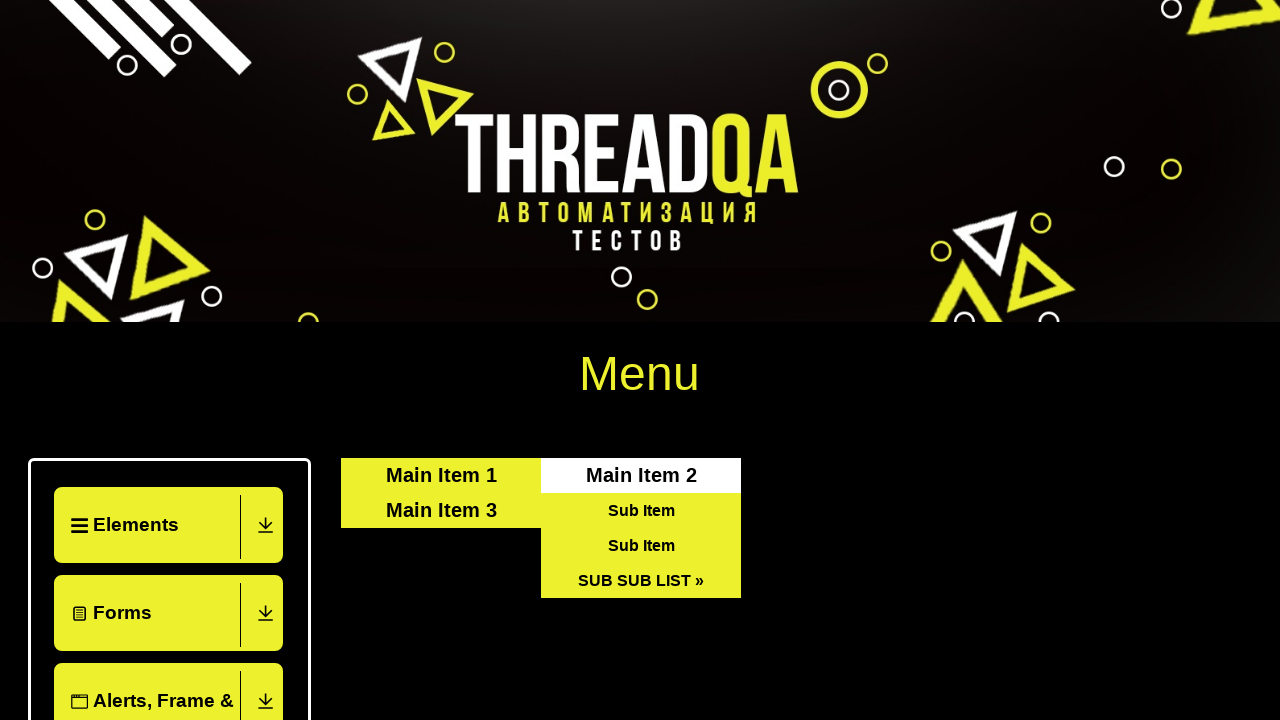

Located SUB SUB LIST element
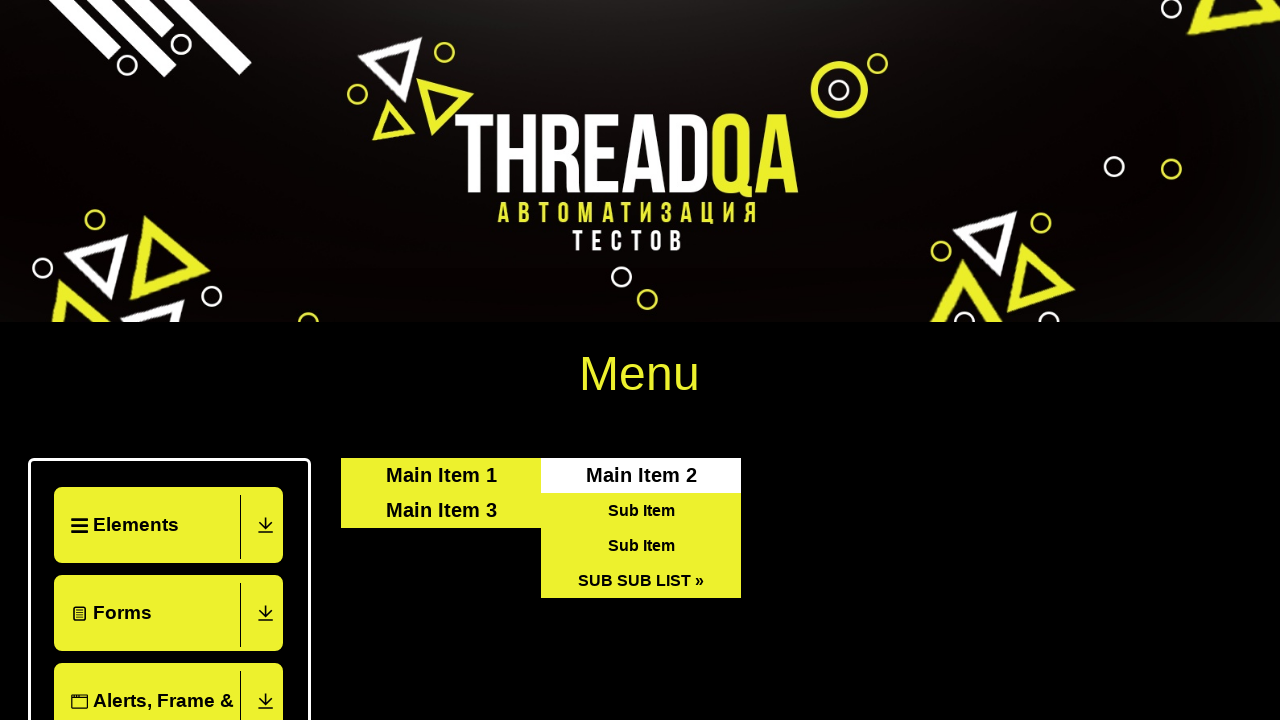

Hovered over SUB SUB LIST to reveal nested submenu items at (641, 580) on xpath=//a[text()='SUB SUB LIST »']
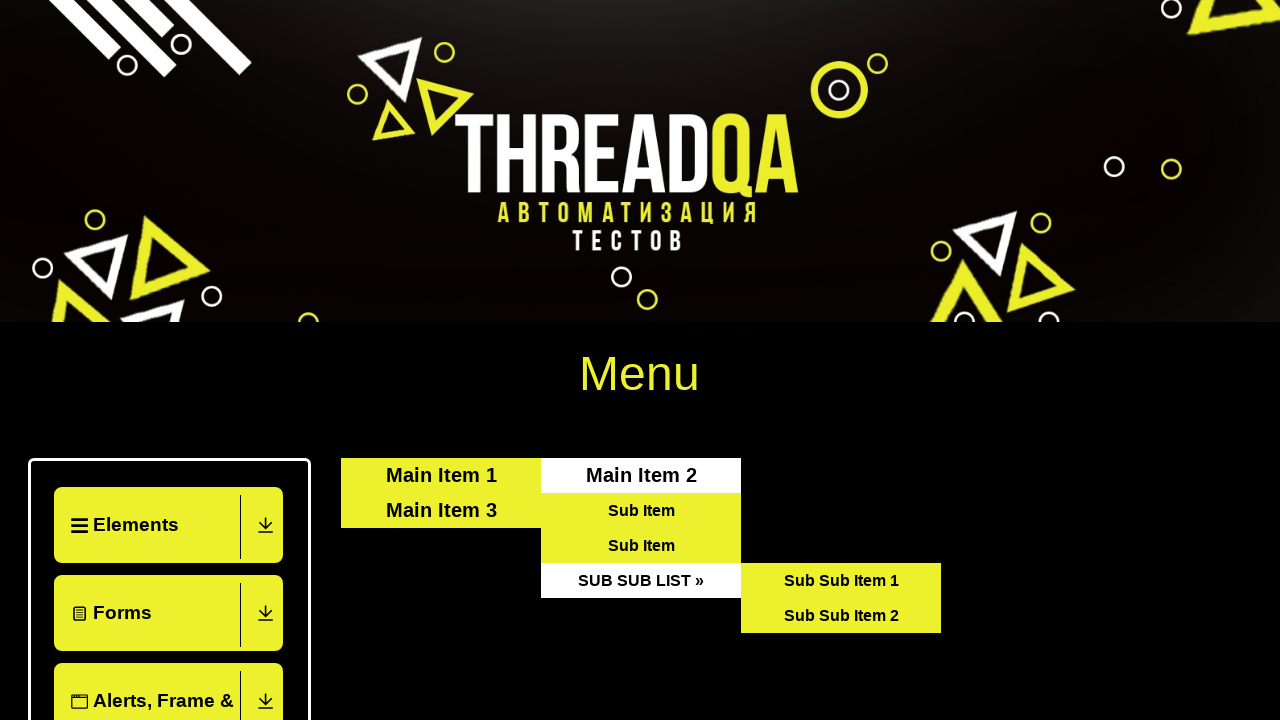

Verified Sub Sub Item submenu items are visible
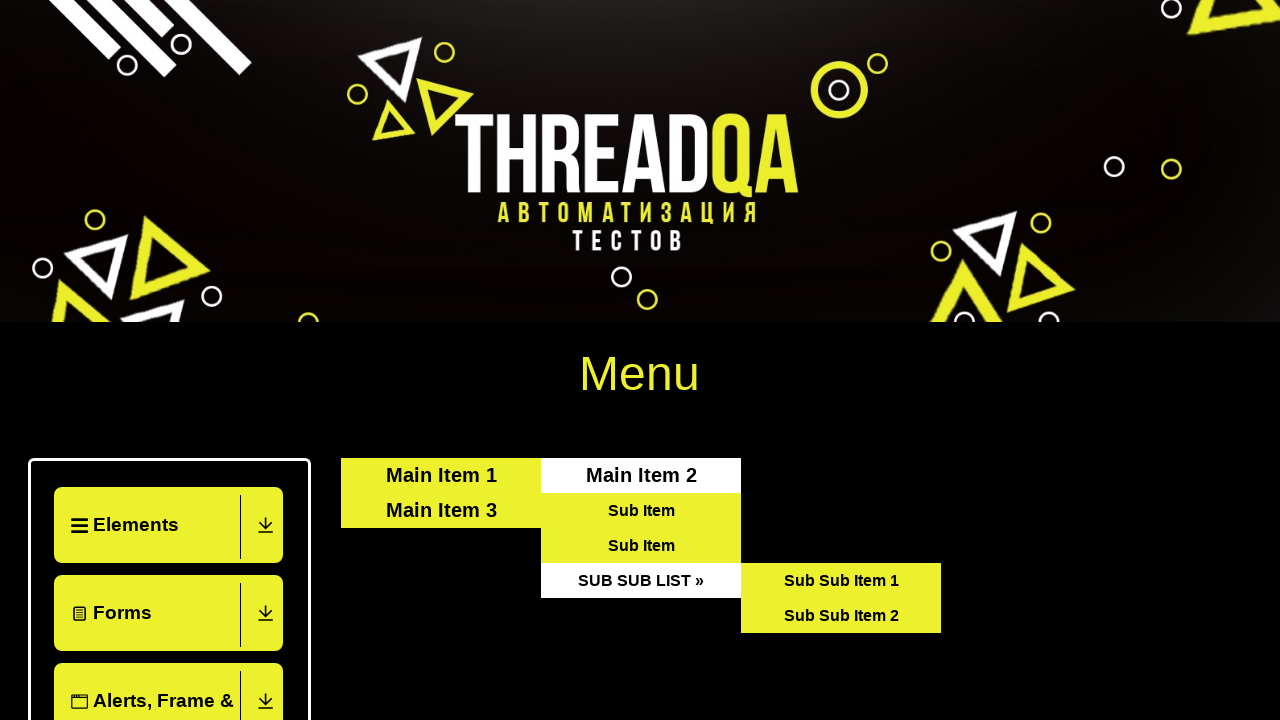

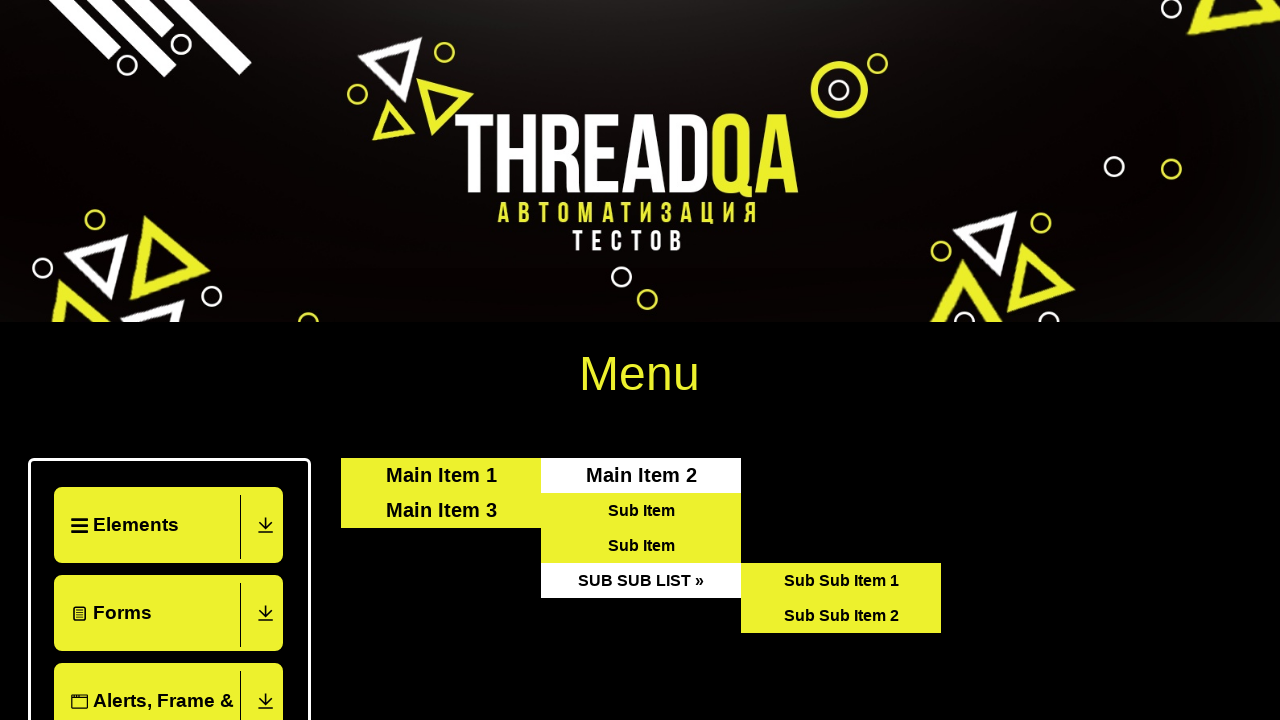